Tests iframe handling by navigating through nested iframes, filling a text input within the inner iframe, and navigating between different sections of the page

Starting URL: https://demo.automationtesting.in/Frames.html

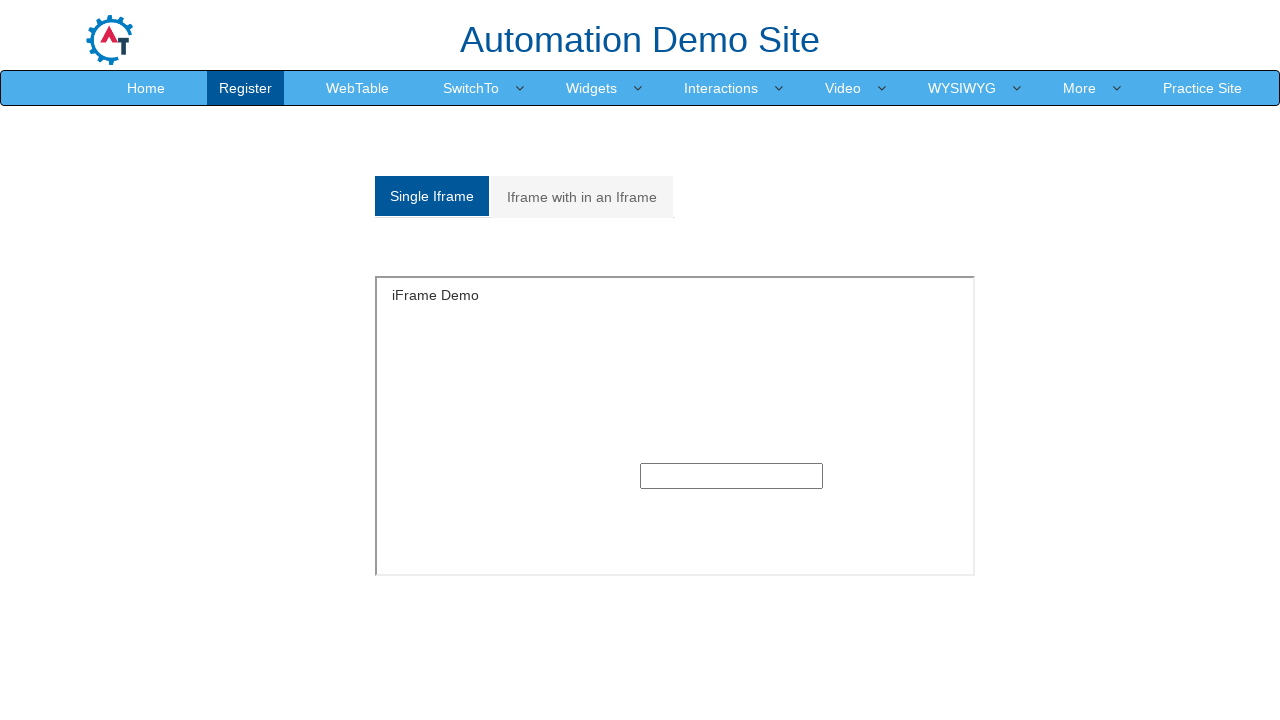

Clicked on 'Iframe with in an Iframe' link at (582, 197) on a:has-text('Iframe with in')
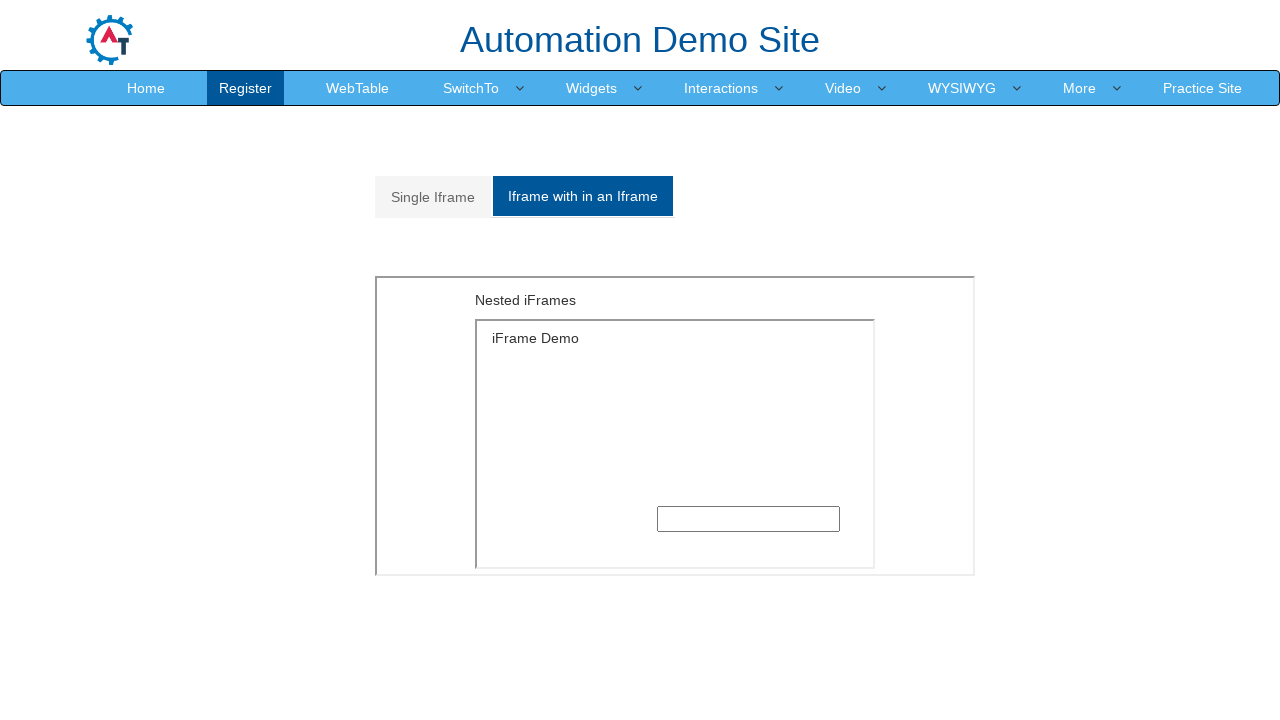

Located outer iframe with src='MultipleFrames.html'
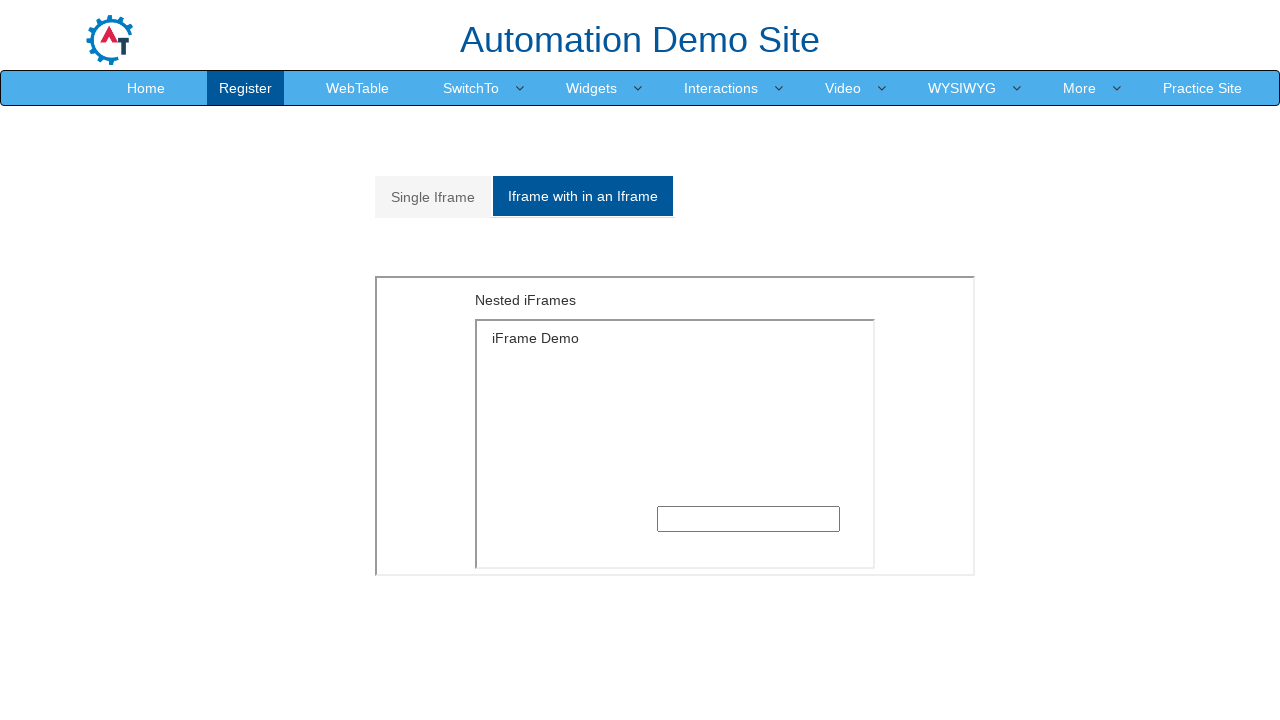

Located inner iframe with src='SingleFrame.html' within outer iframe
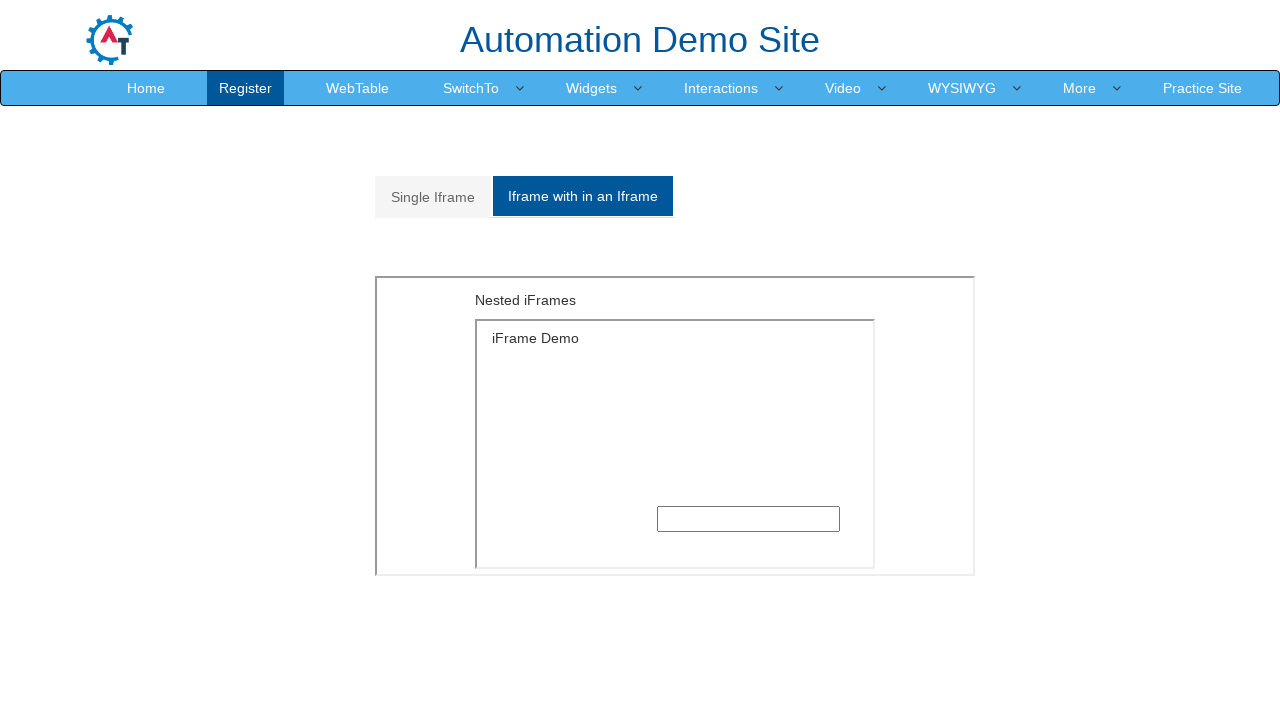

Filled text input field in nested iframe with 'Hi Everyone' on iframe[src='MultipleFrames.html'] >> internal:control=enter-frame >> iframe[src=
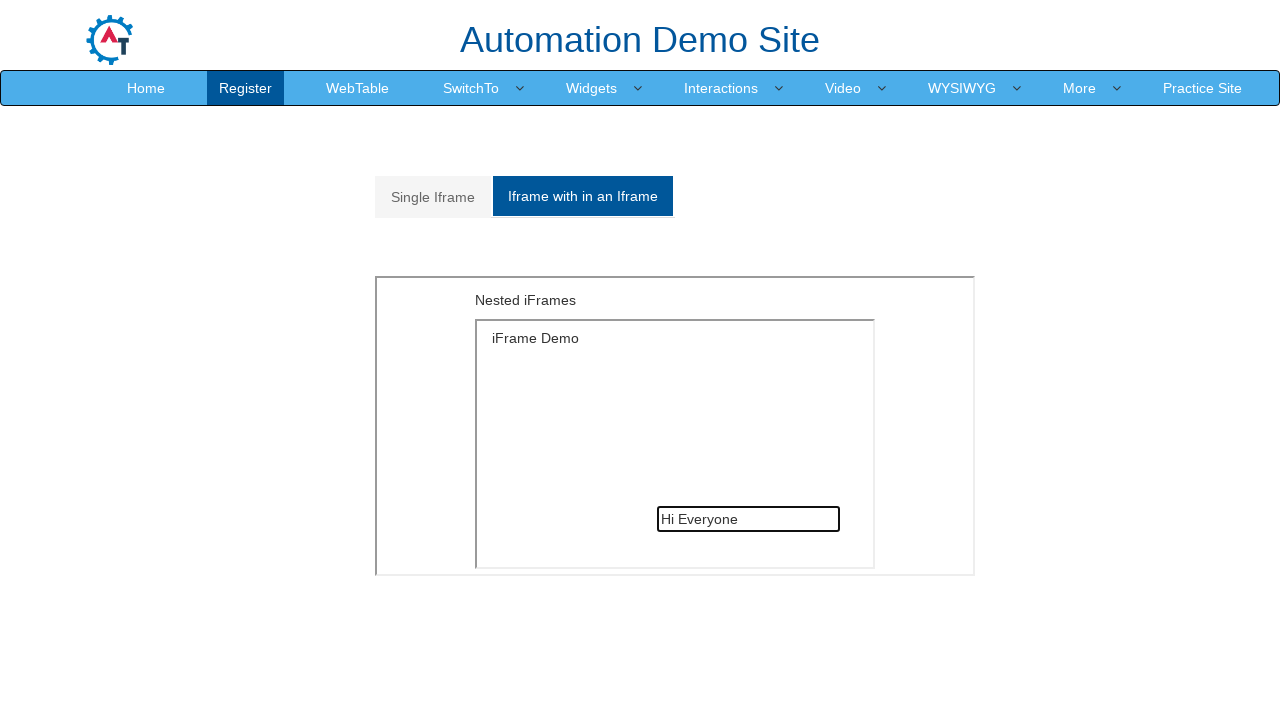

Clicked on 'Single Iframe' link to navigate back to main content at (433, 197) on a:has-text('Single Iframe')
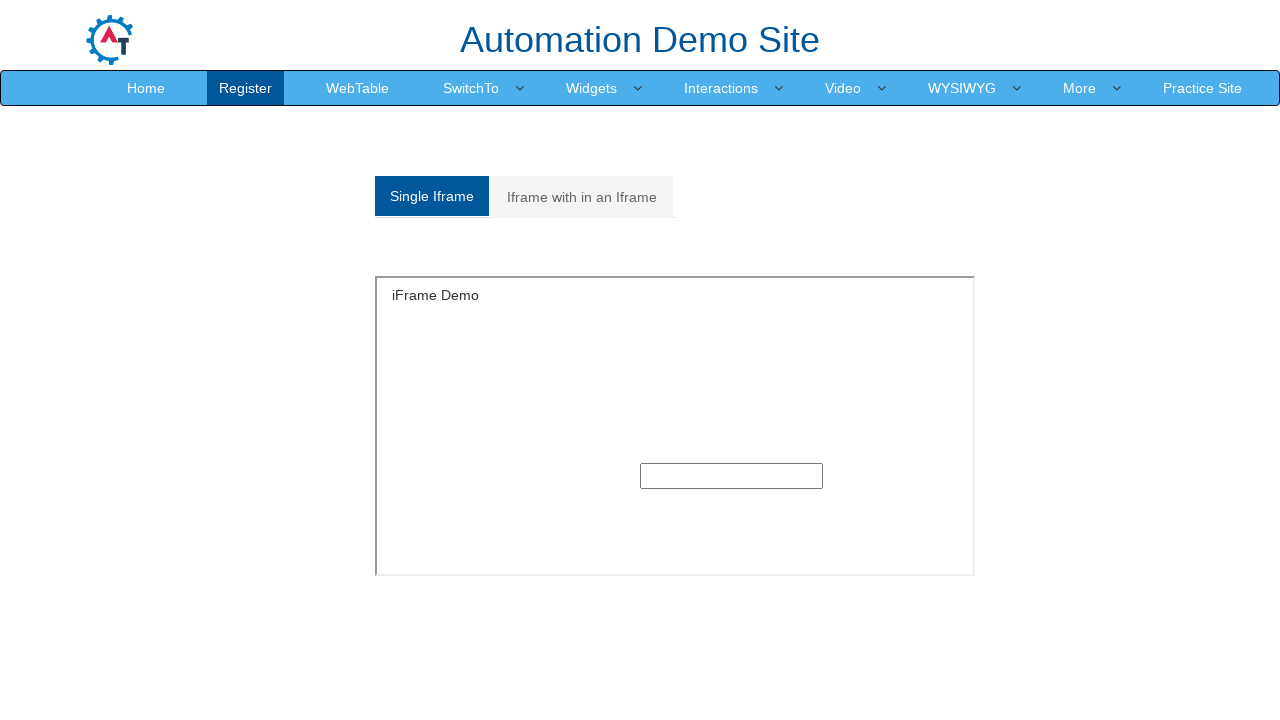

Clicked on 'Home' link to return to home page at (146, 88) on a:has-text('Home')
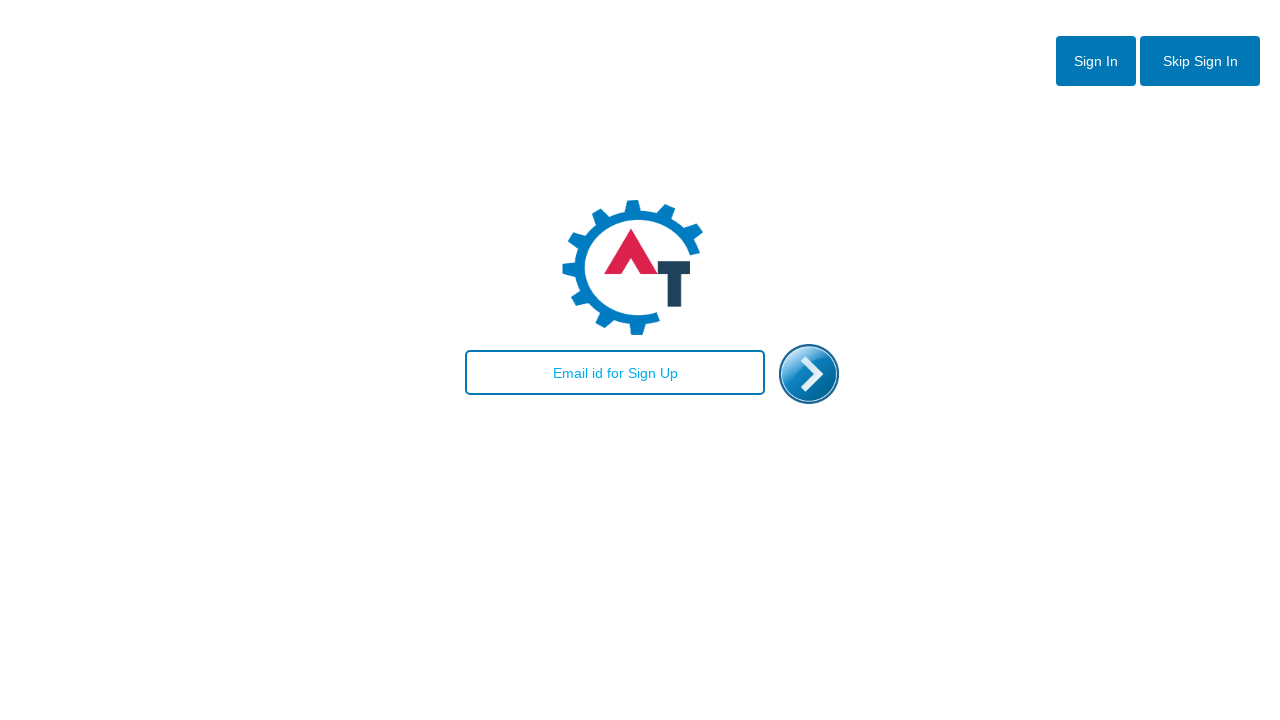

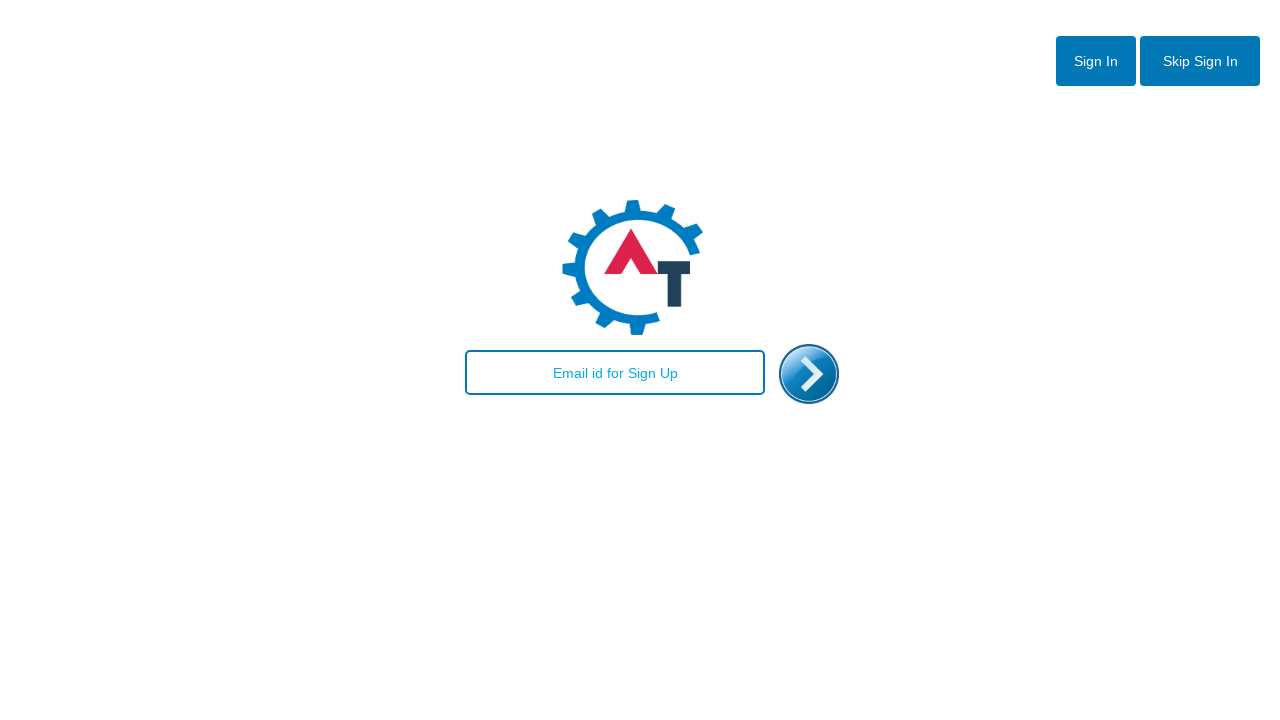